Tests sorting search results by price in descending order by performing a search, clicking the price column header twice, and verifying the results are sorted correctly

Starting URL: http://ss.com

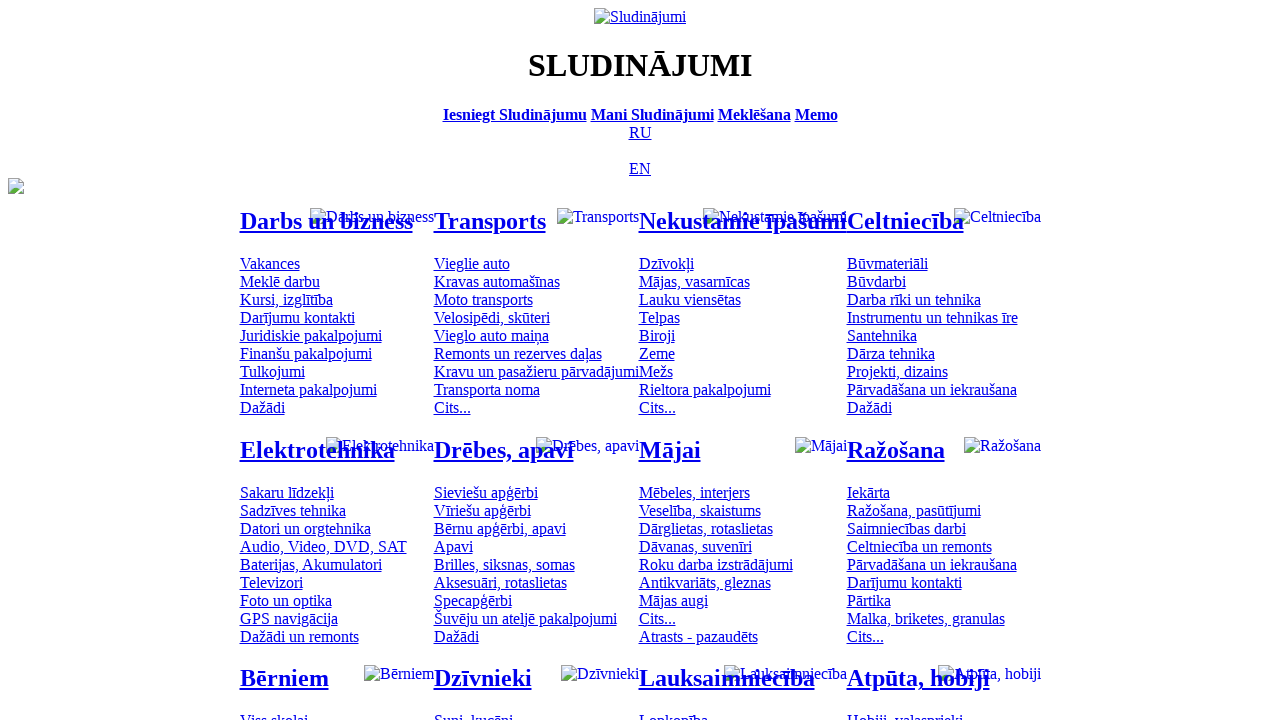

Navigated to ss.com
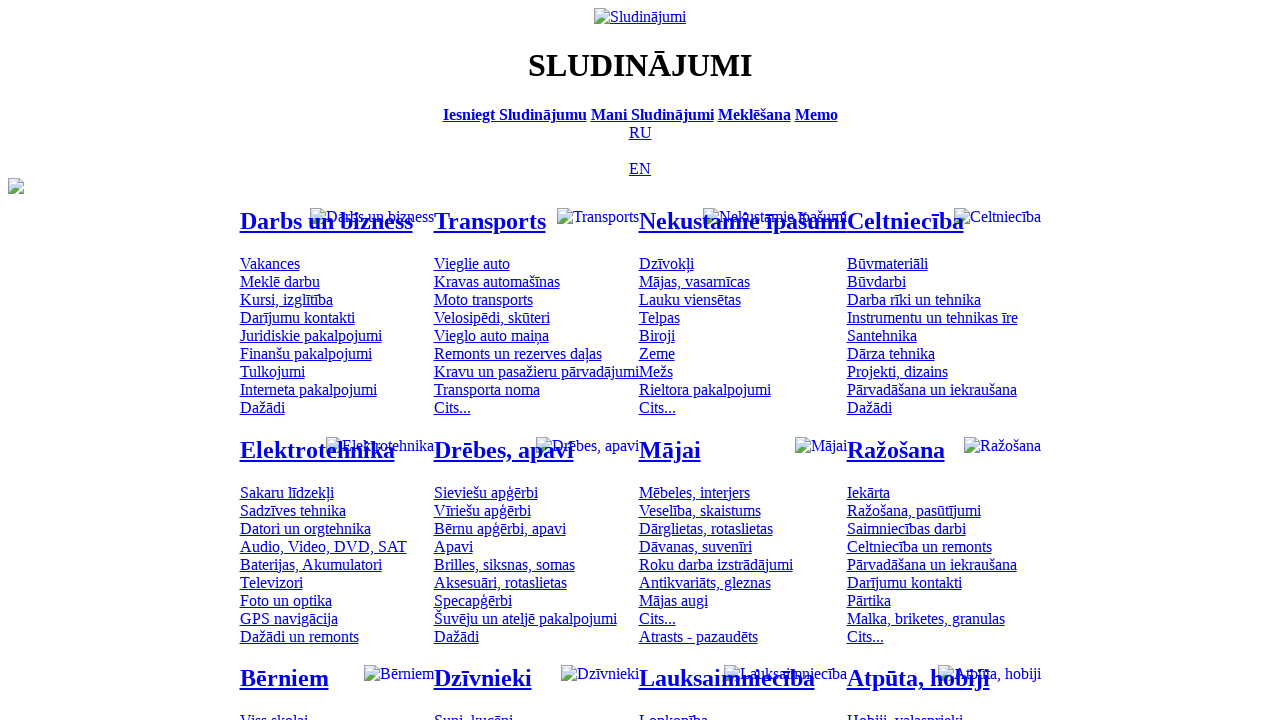

Clicked on Russian language option at (640, 132) on [title='По-русски']
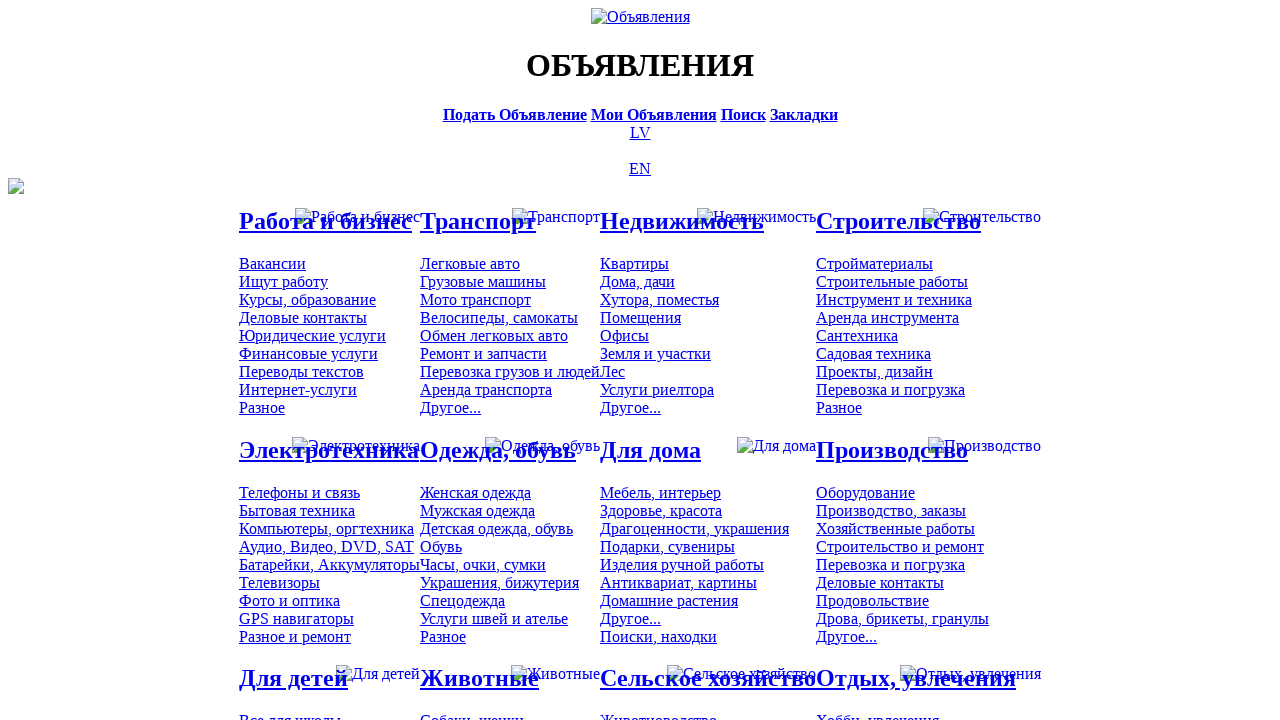

Clicked on search bar at (743, 114) on [title='Искать объявления']
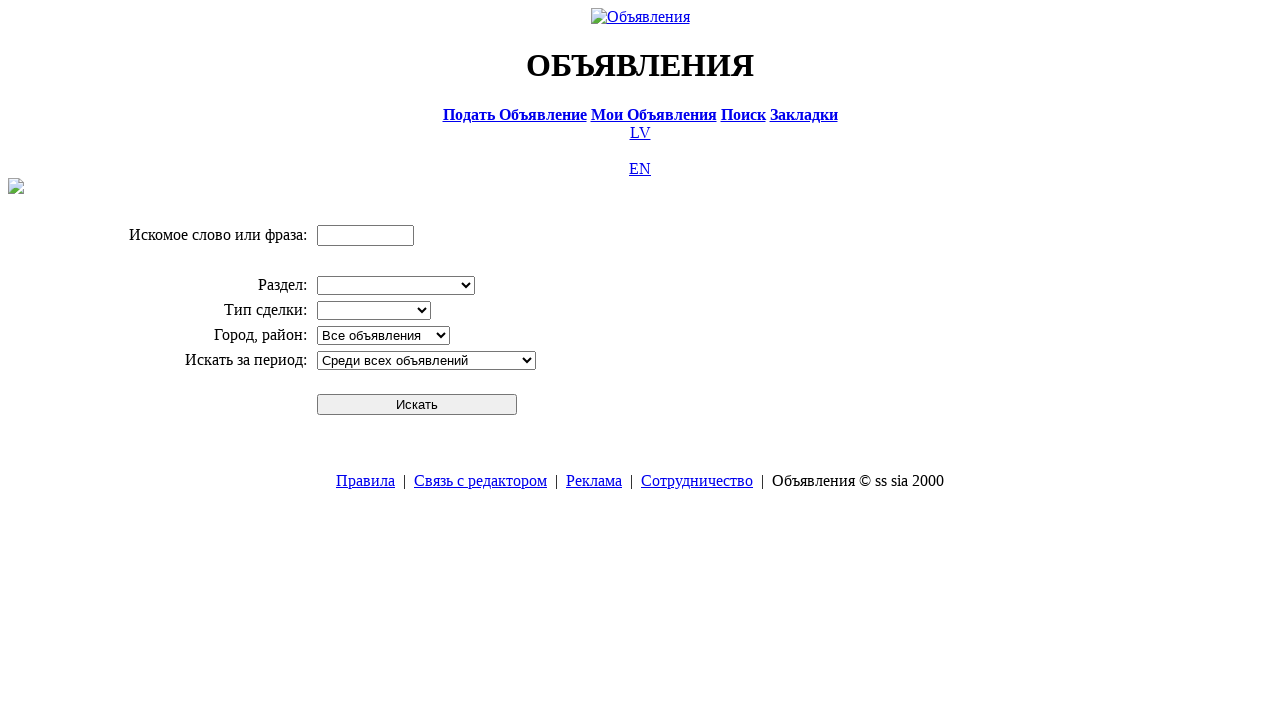

Entered search term 'Компьютер' on input[name='txt']
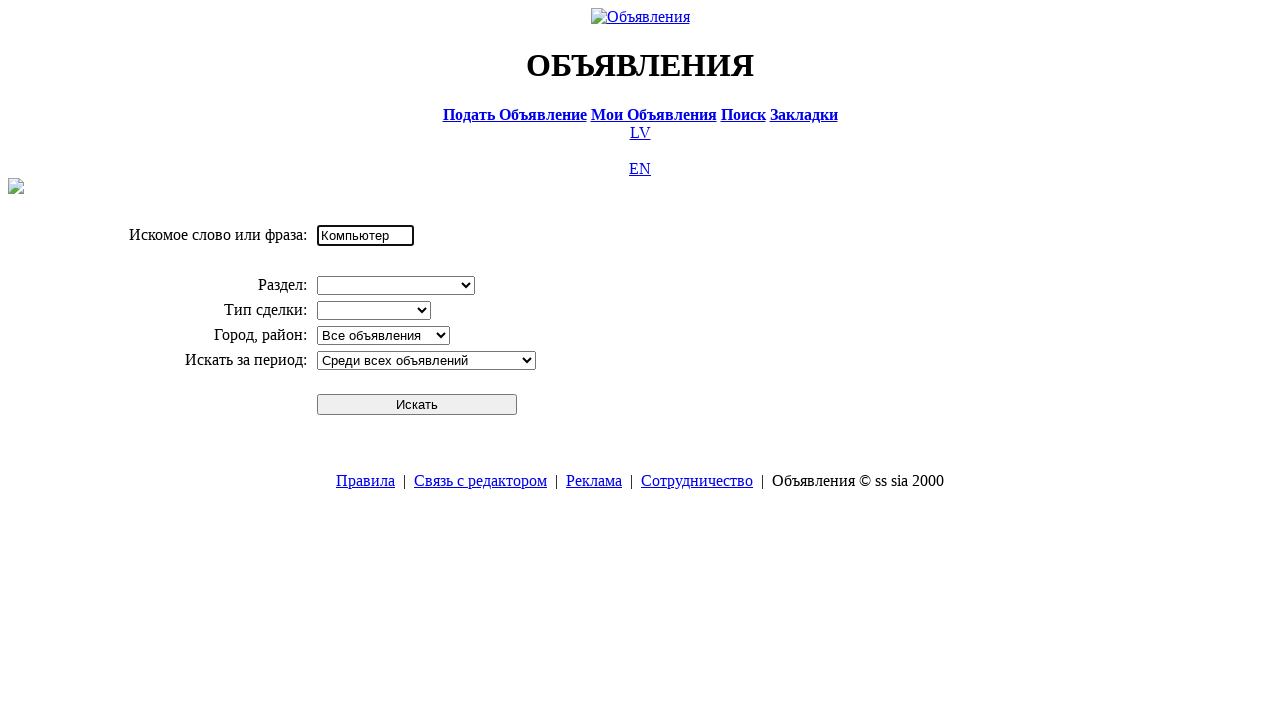

Selected 'Электротехника' from division dropdown on select[name='cid_0']
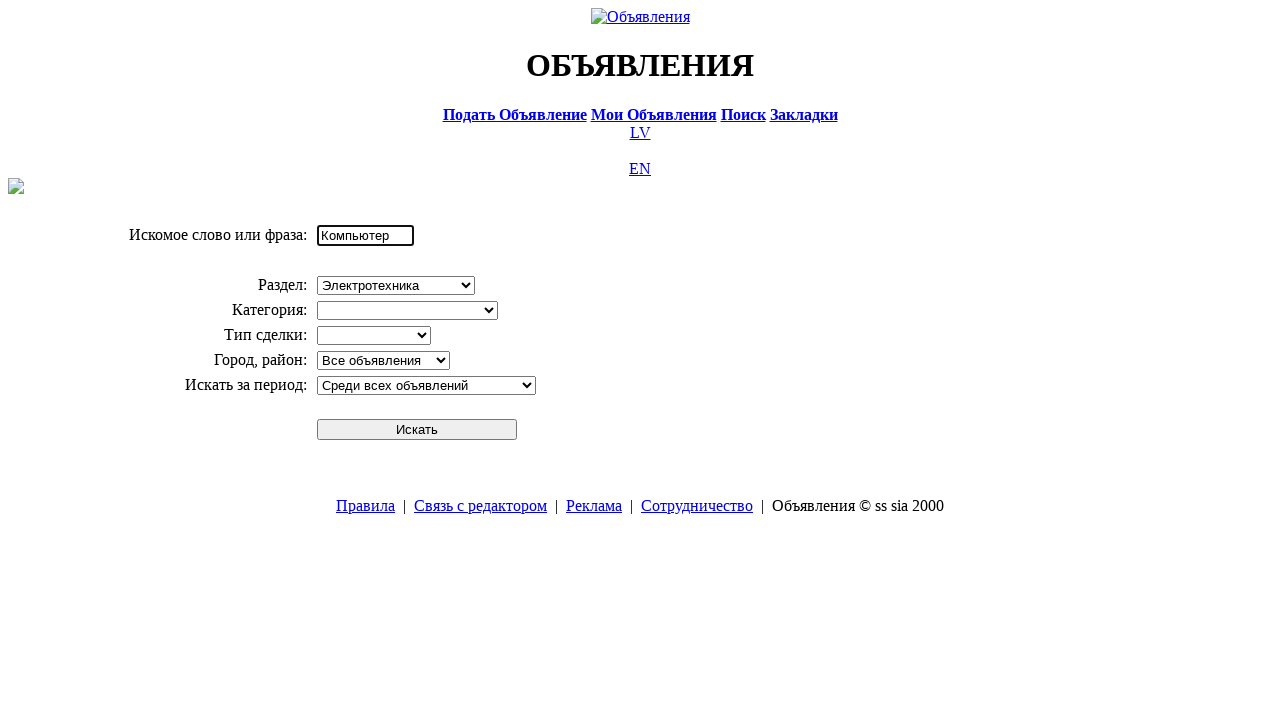

Selected 'Компьютеры, оргтехника' from category dropdown on select[name='cid_1']
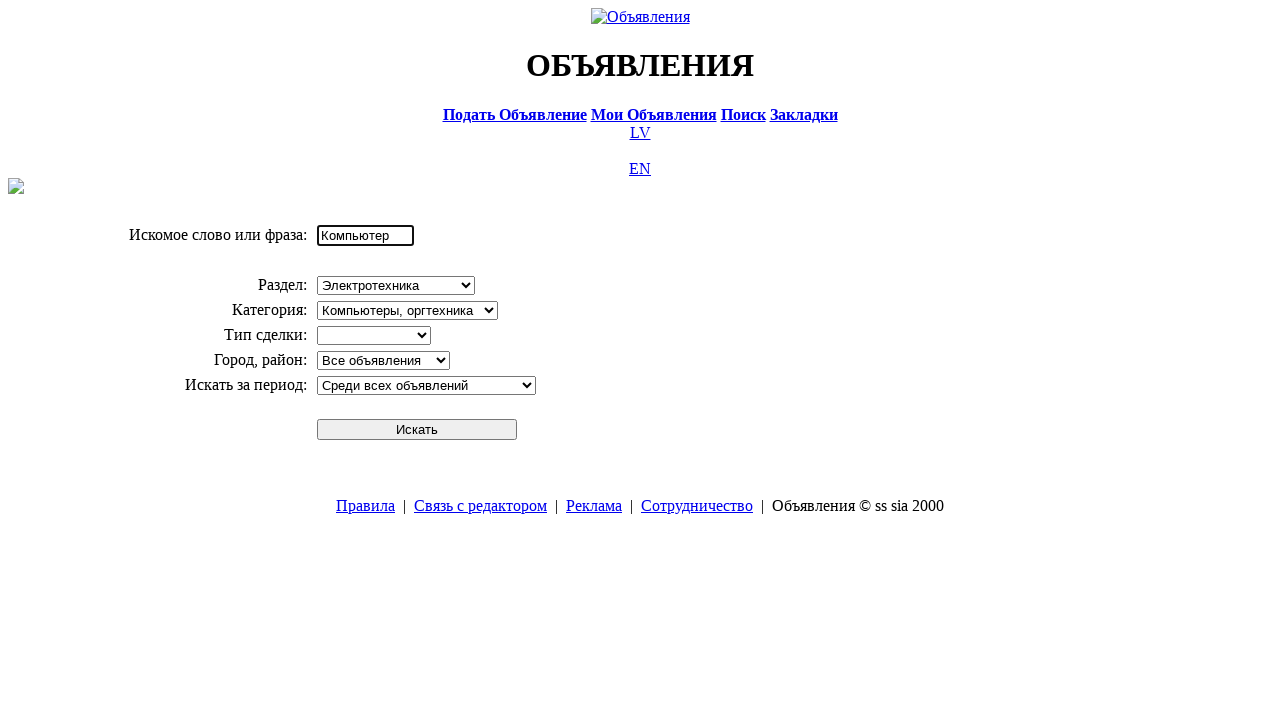

Clicked search button to perform search at (417, 429) on #sbtn
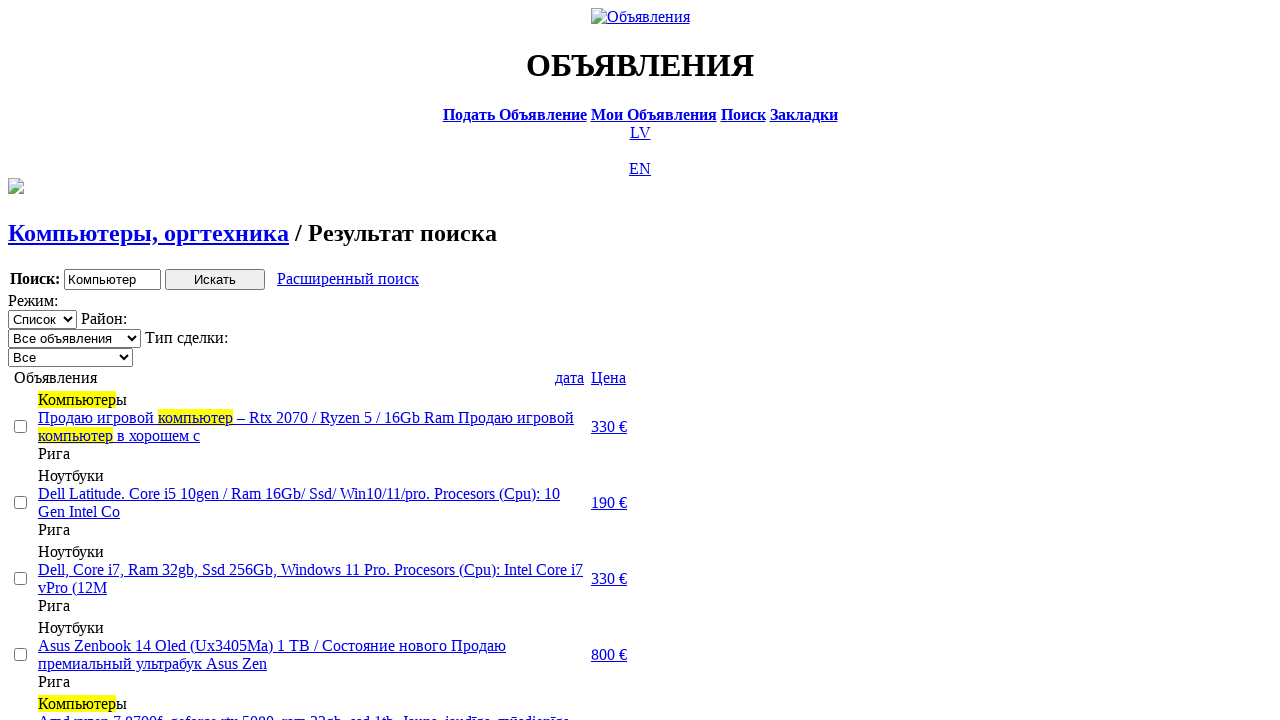

Search results loaded successfully
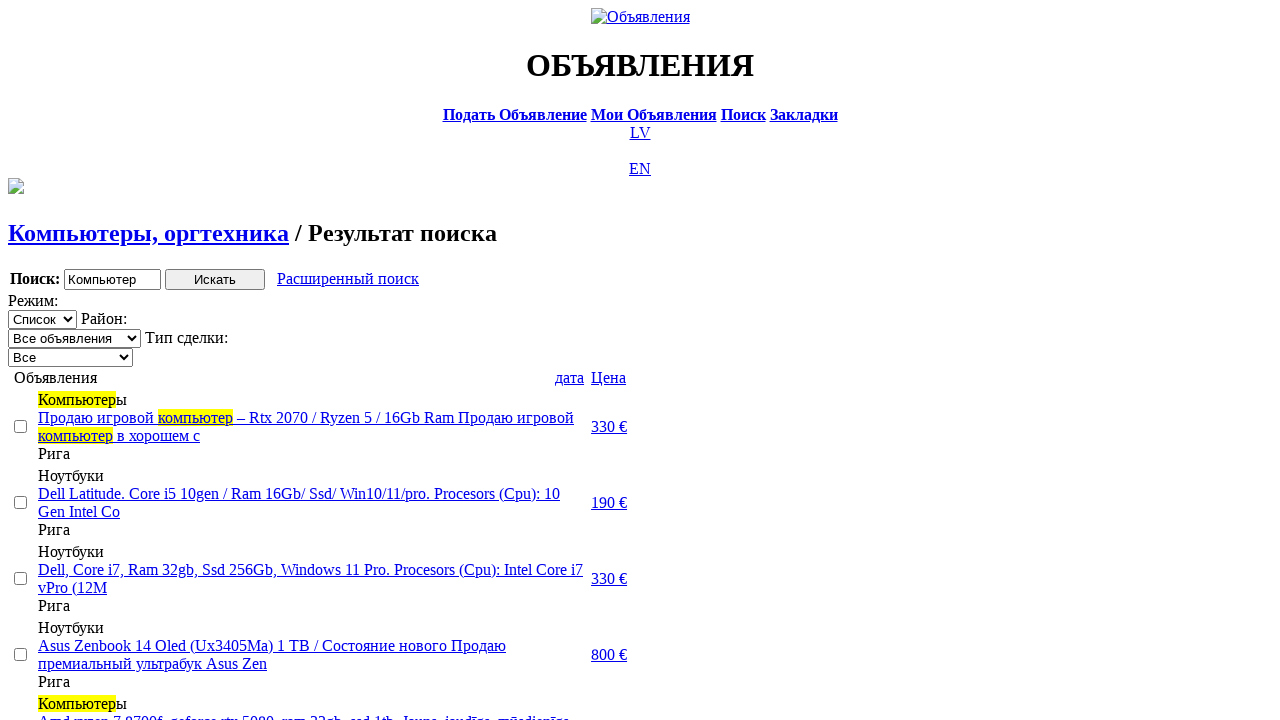

Clicked price column header to sort ascending at (609, 377) on text=Цена
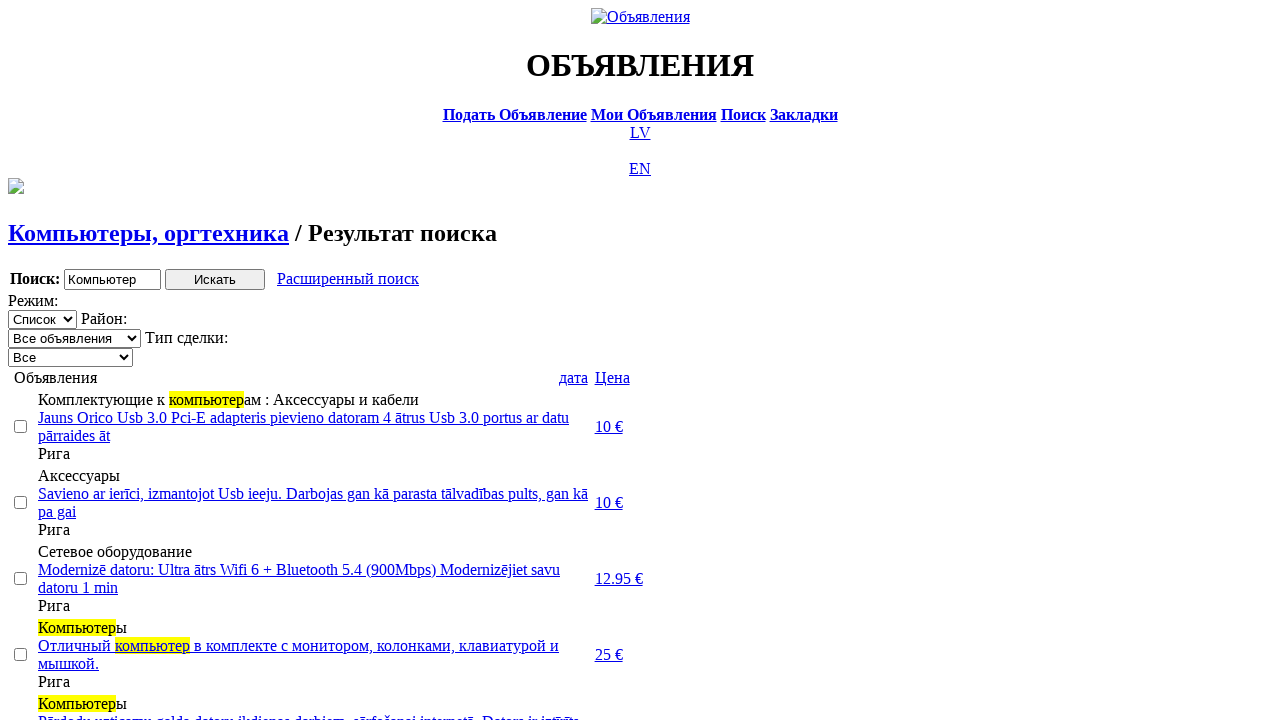

Clicked price column header again to sort descending at (612, 377) on text=Цена
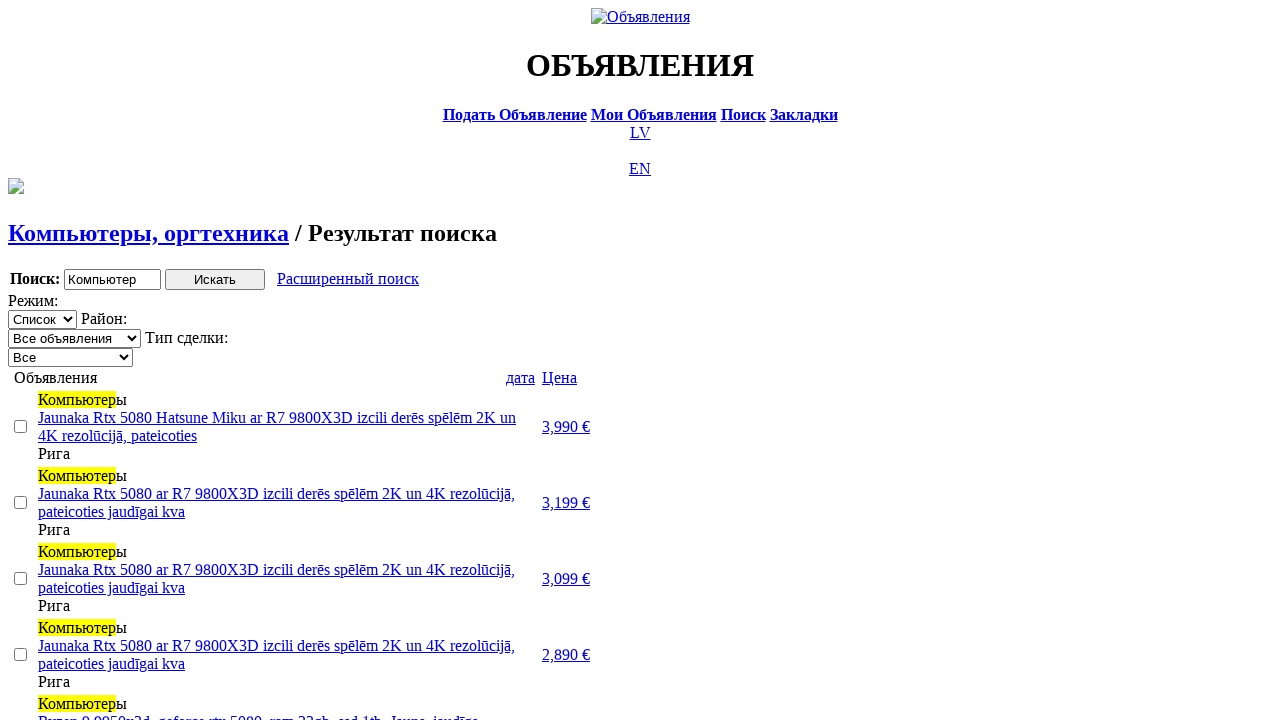

Sorted results loaded and verified in descending price order
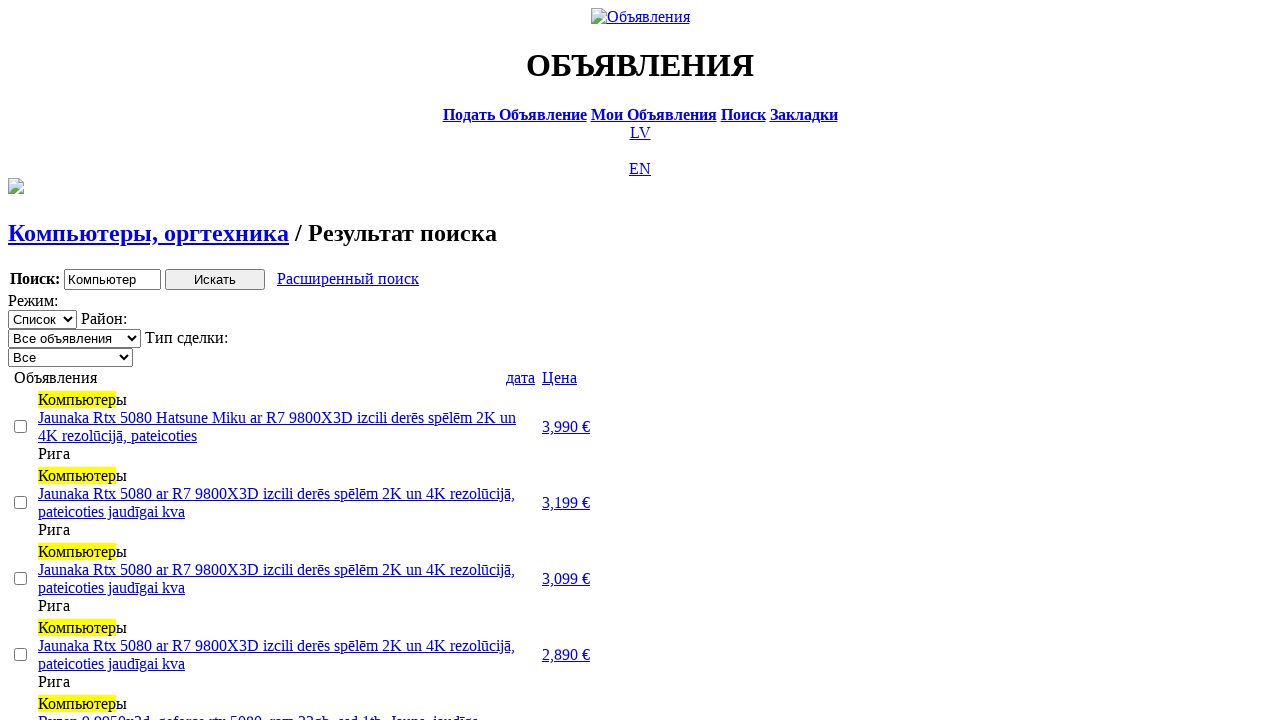

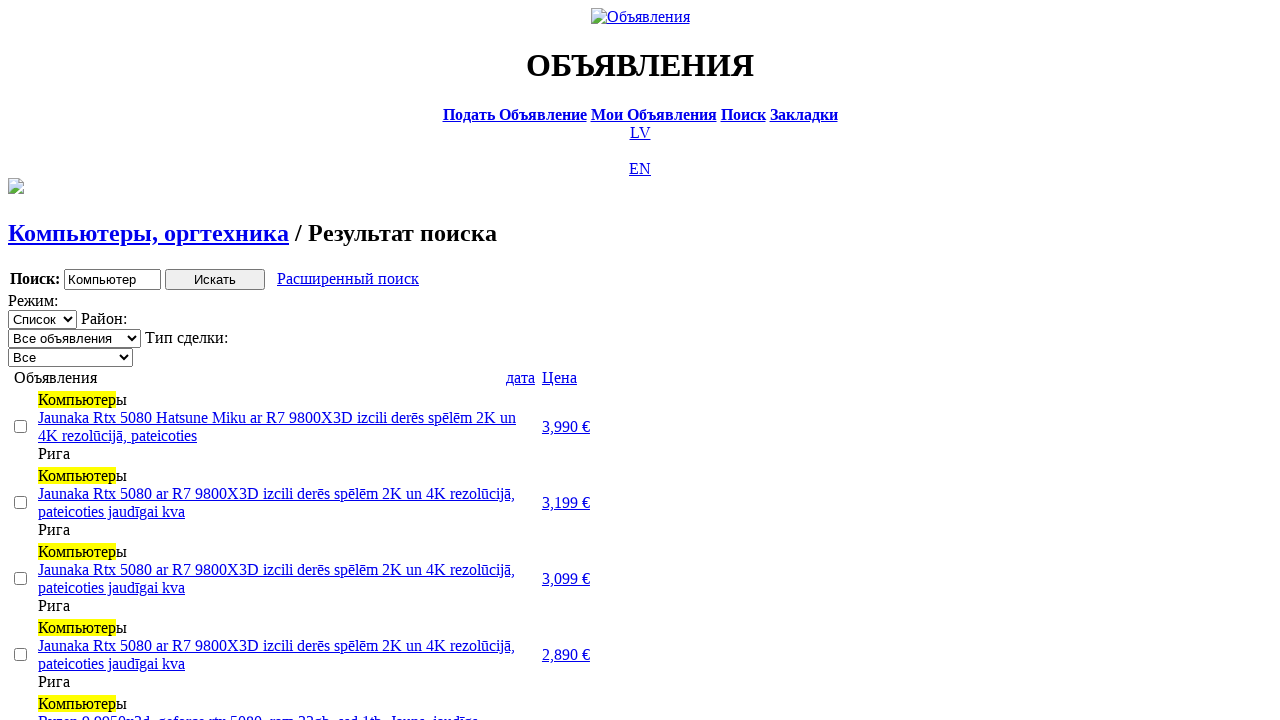